Tests that the date picker element is present and enabled on the flight booking form

Starting URL: https://rahulshettyacademy.com/dropdownsPractise/

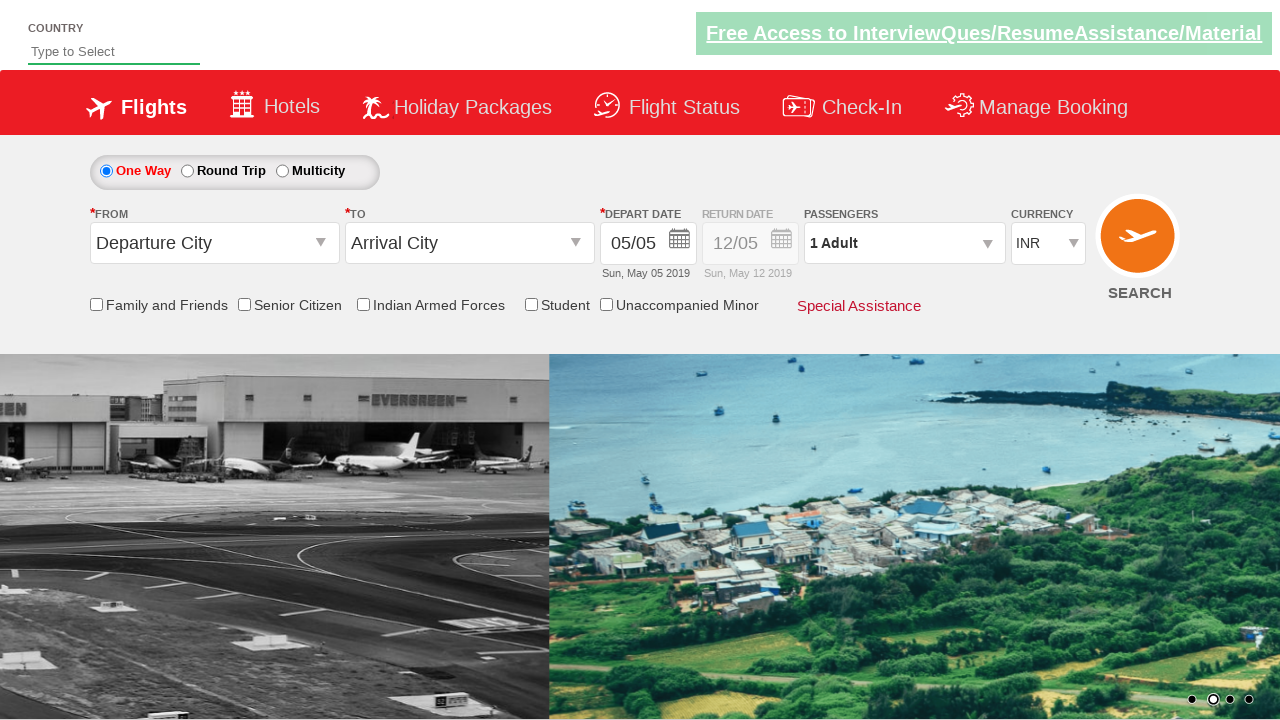

Date picker trigger element is visible and loaded
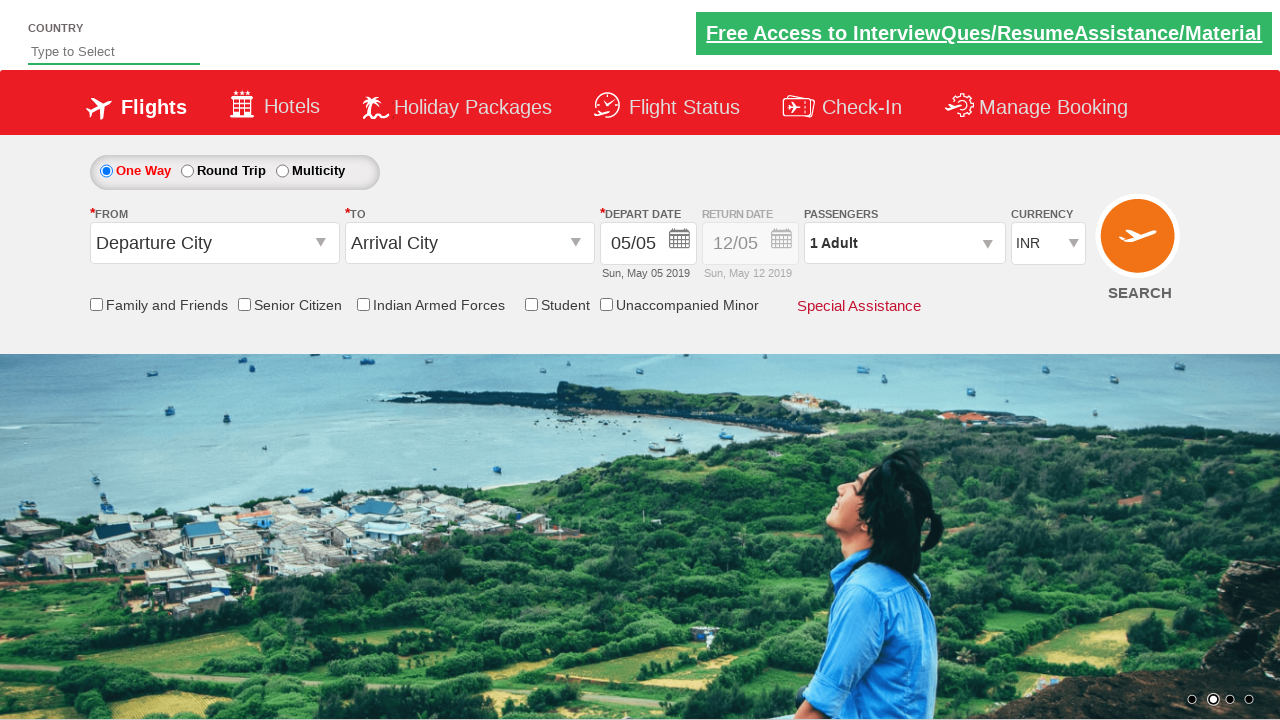

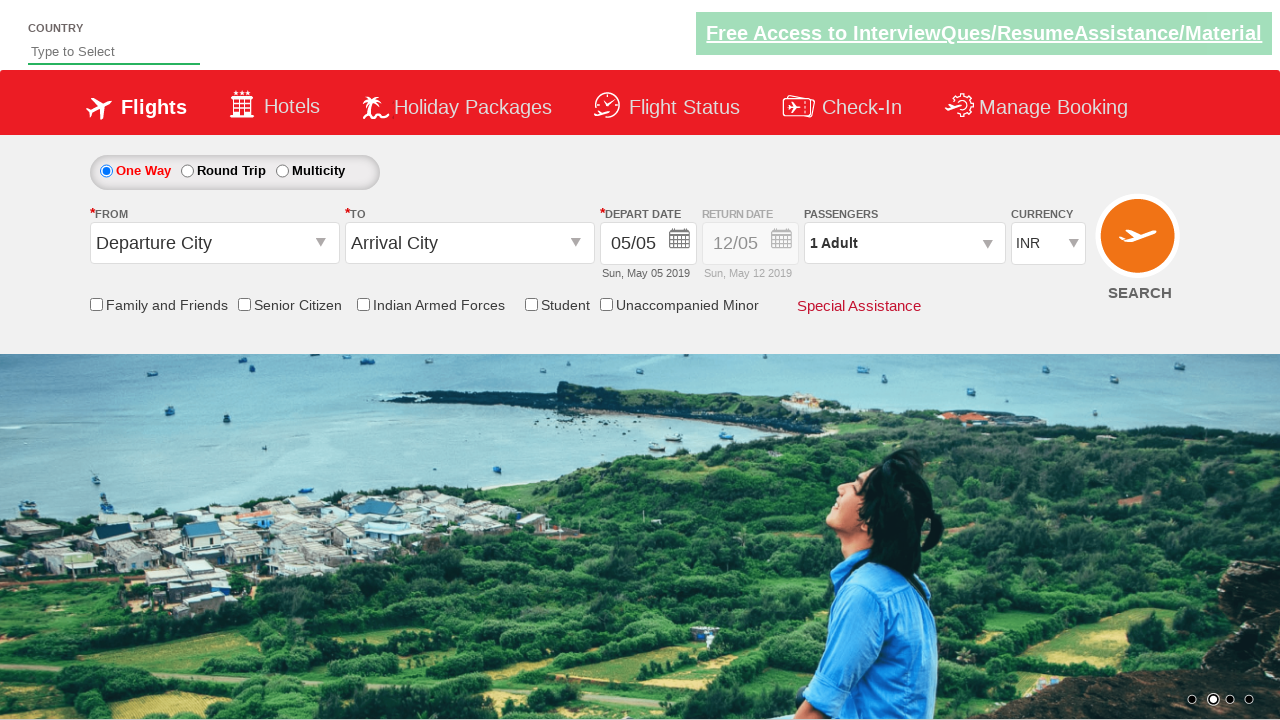